Tests the homepage title verification and search functionality by entering "Apple" in the search box

Starting URL: https://ecommerce-playground.lambdatest.io/

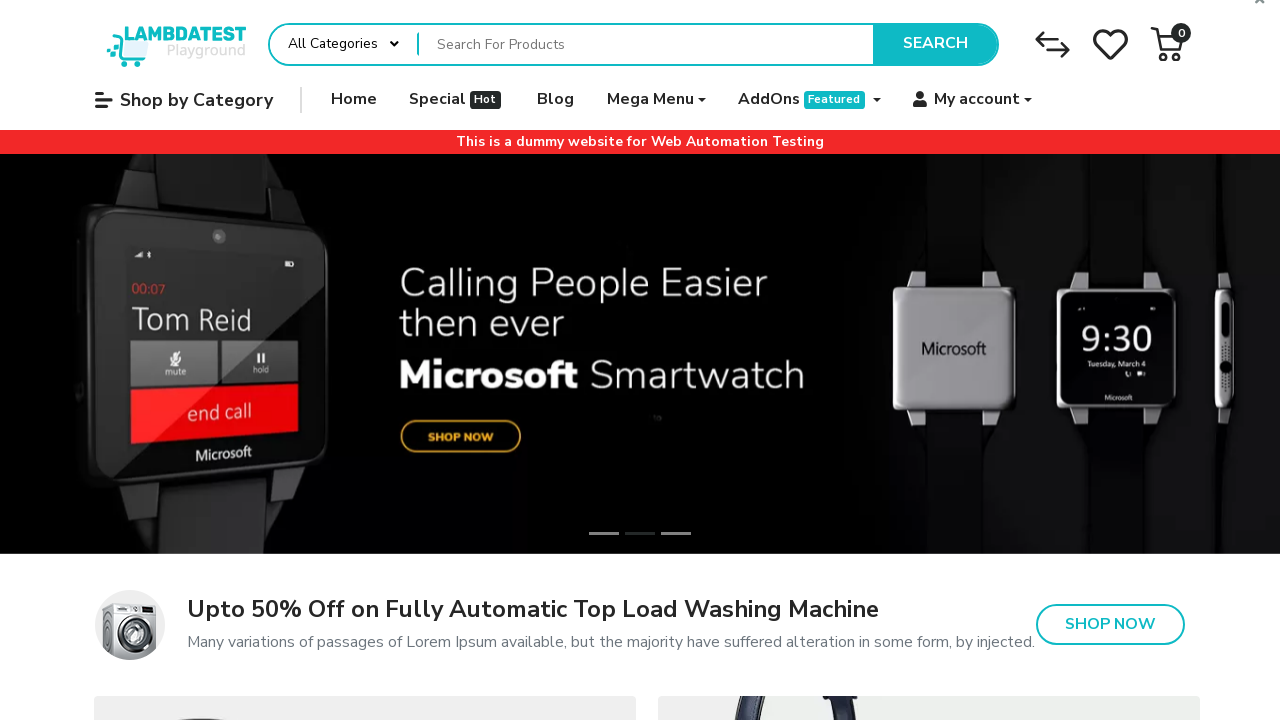

Verified homepage title is 'Your Store'
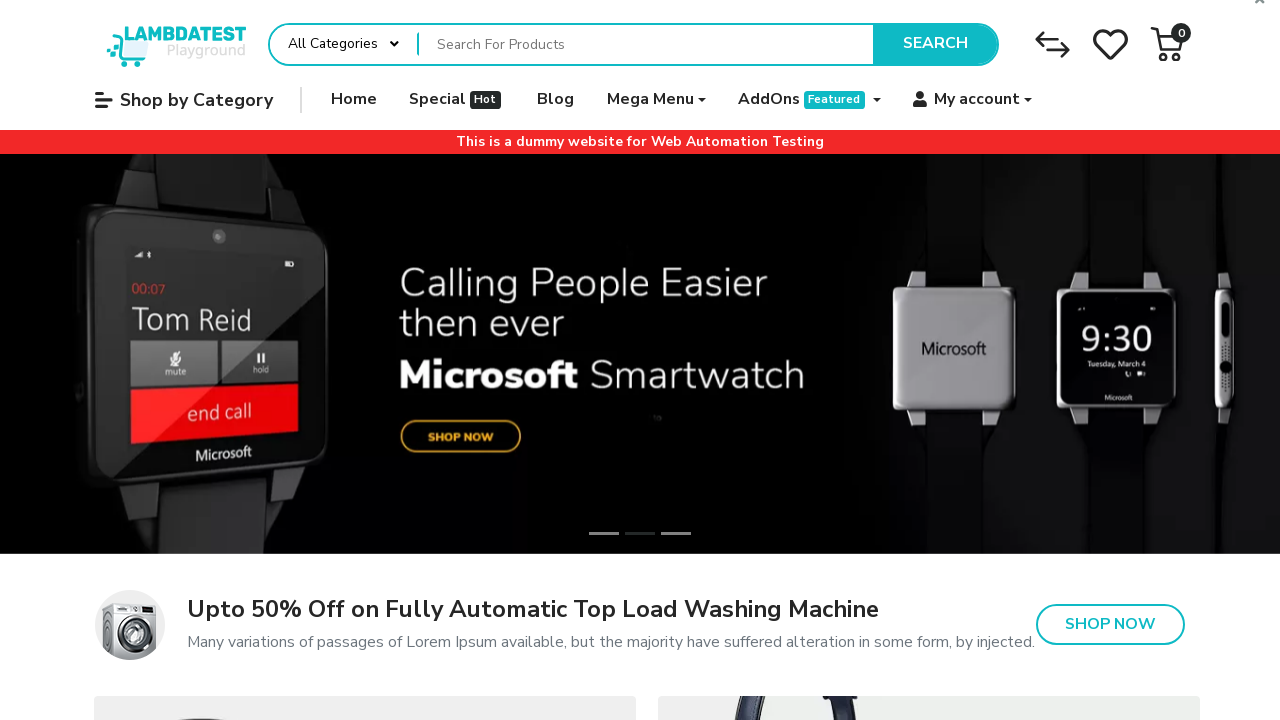

Filled search box with 'Apple' on input[name='search']
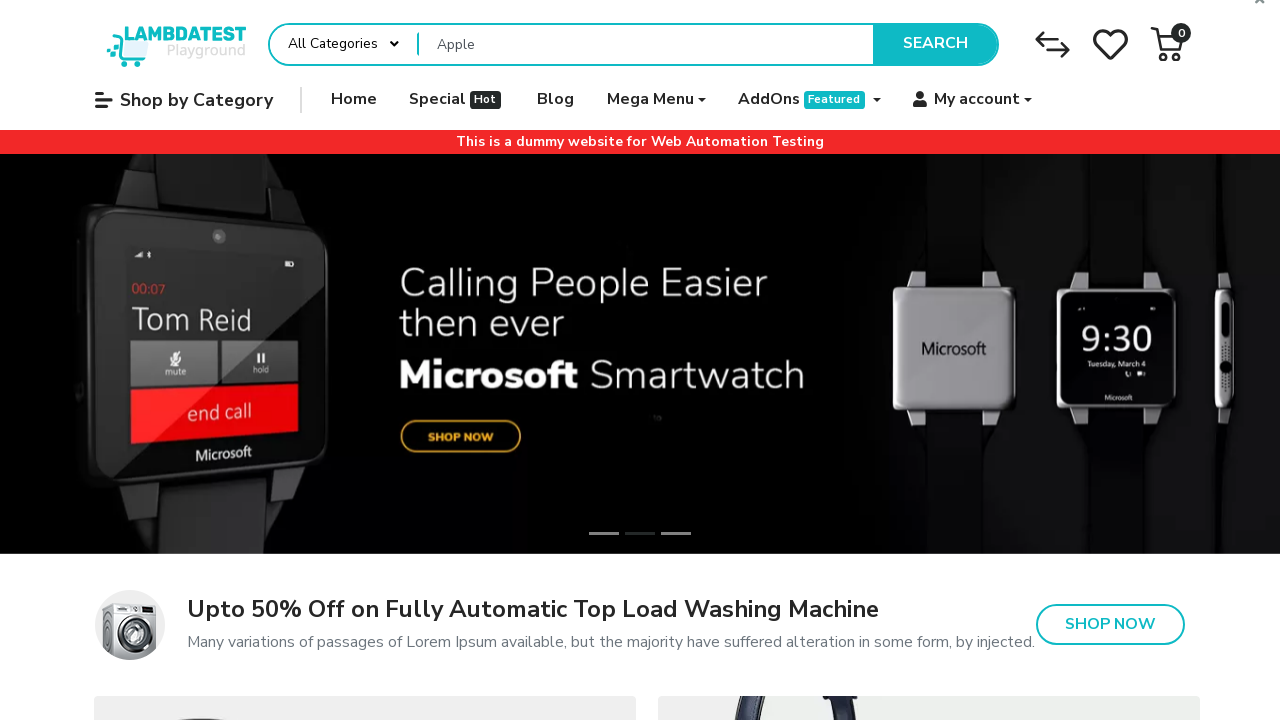

Waited 1000ms for search input to be filled
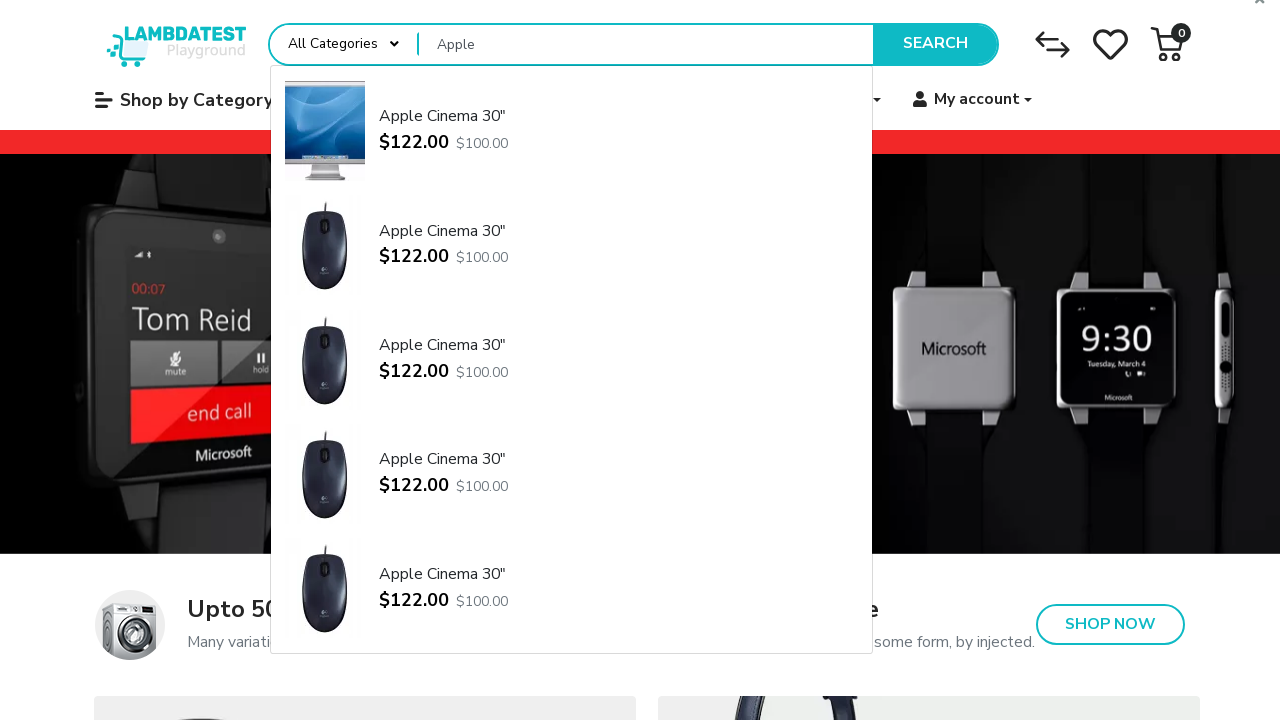

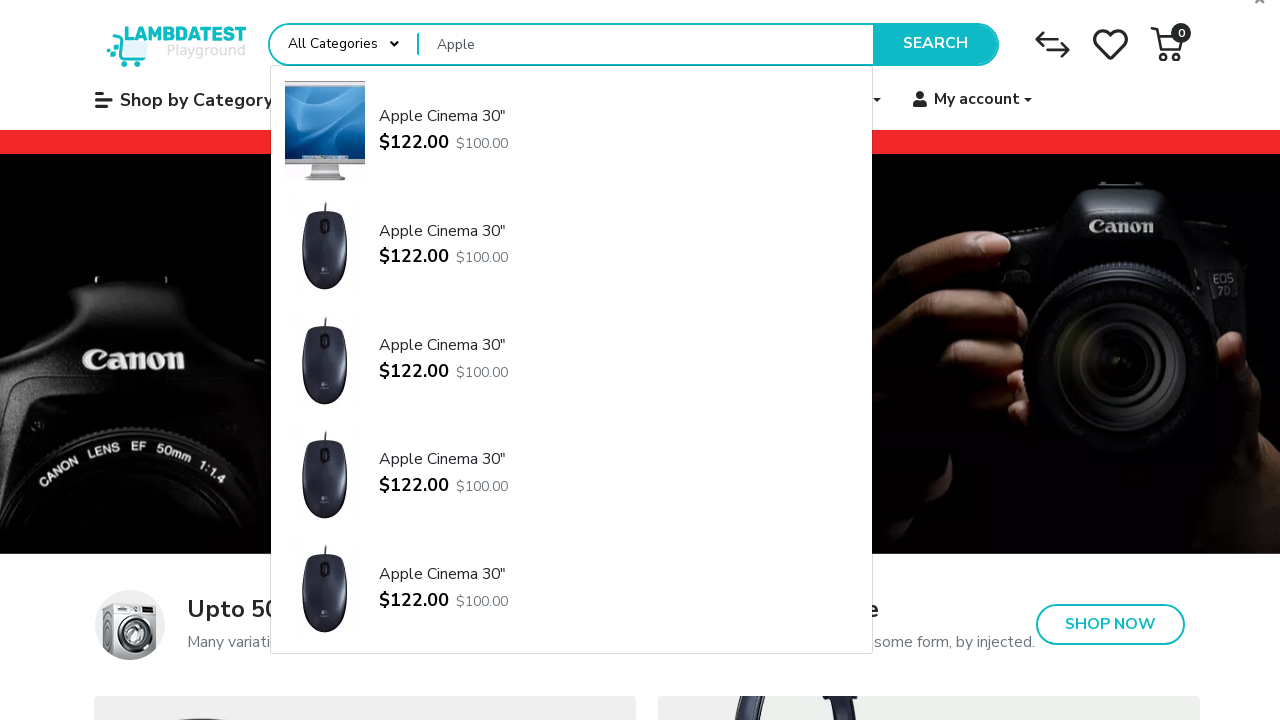